Tests JavaScript alert dialogs on DemoQA site by triggering simple alerts, timed alerts, and confirm prompts, then accepting them and entering text where applicable.

Starting URL: https://demoqa.com/alerts

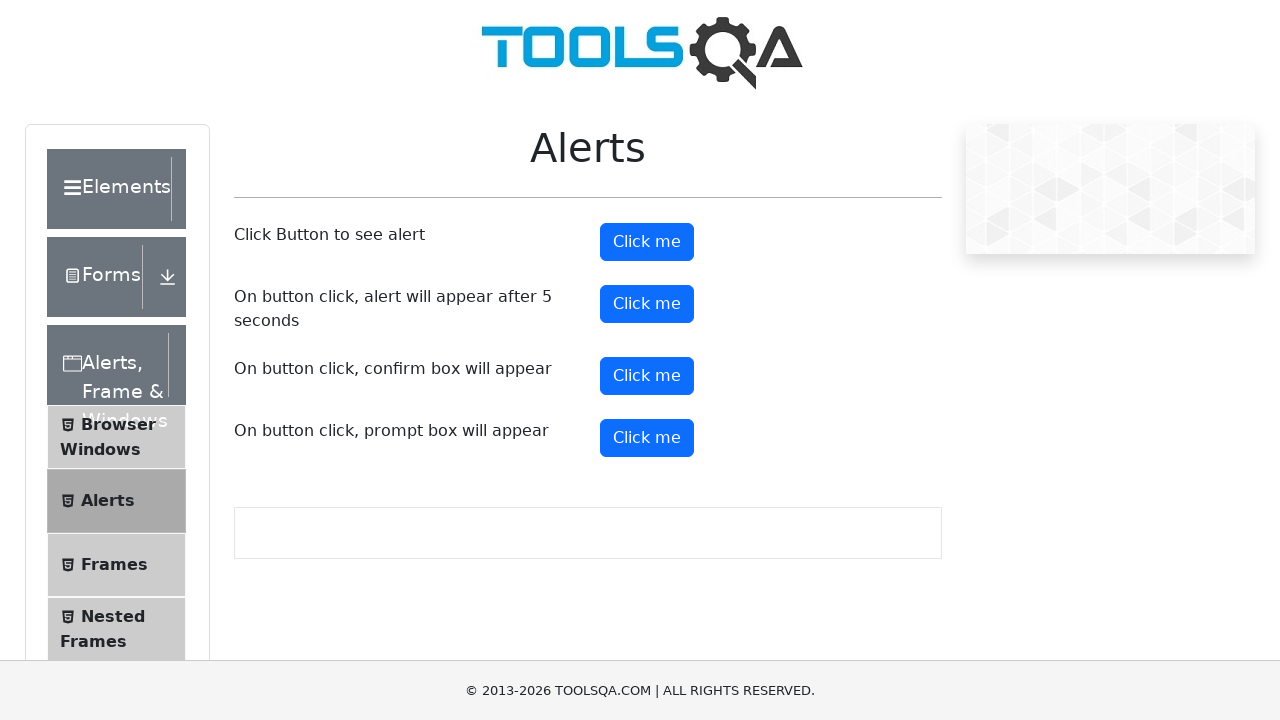

Set viewport size to 1920x1080
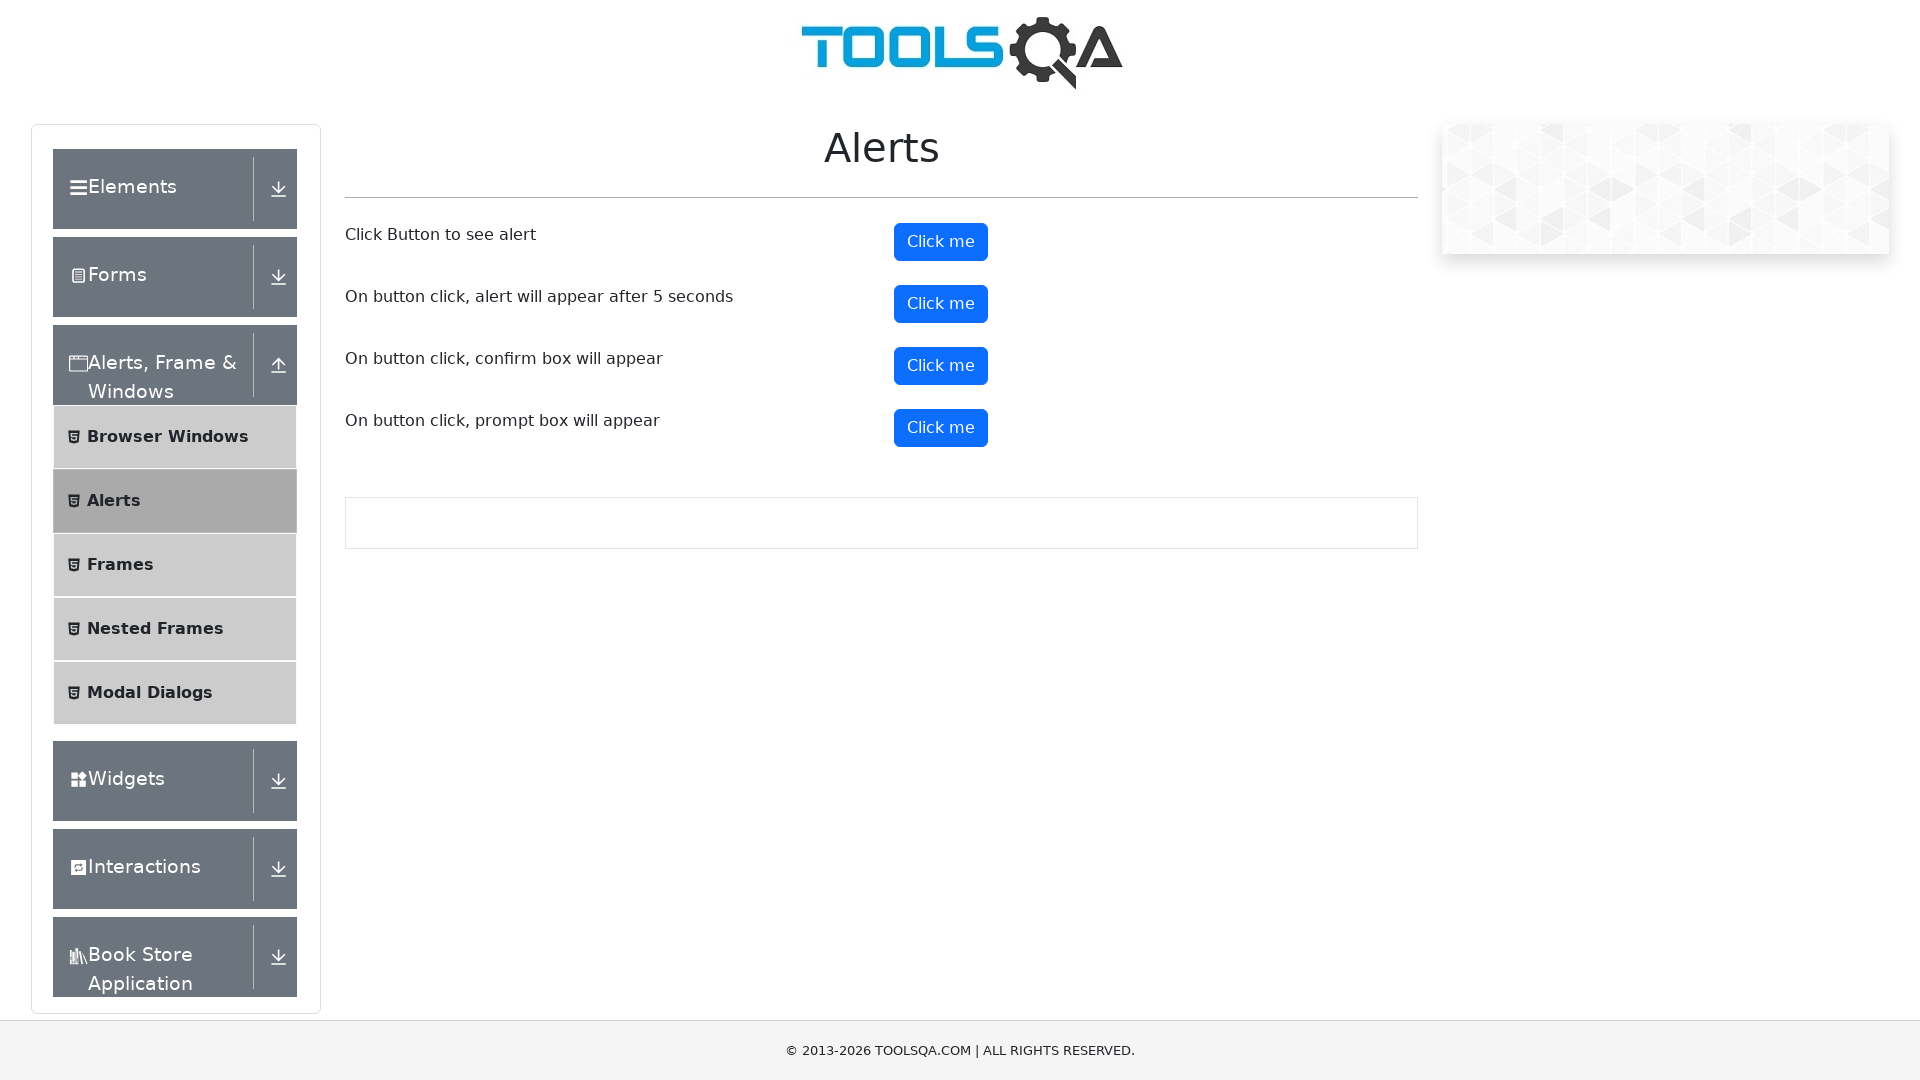

Clicked simple alert button at (941, 242) on #alertButton
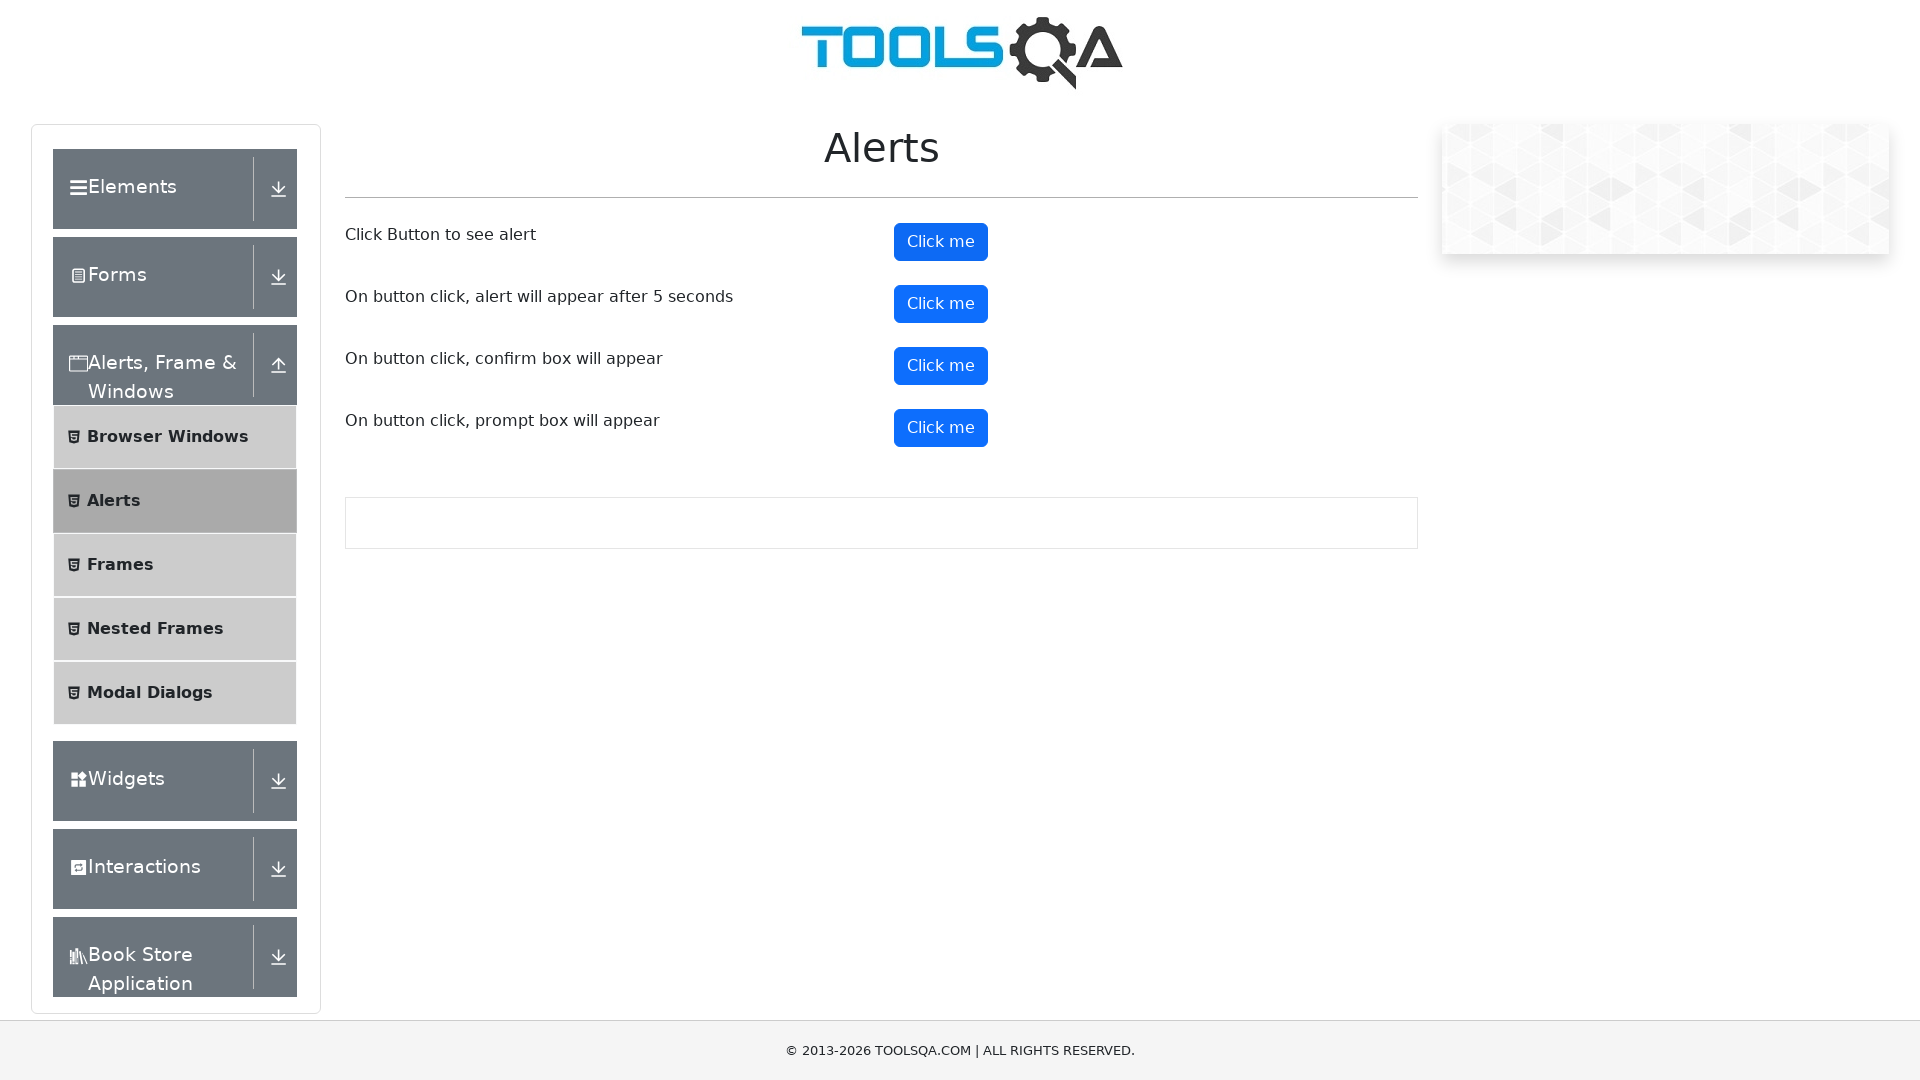

Set up dialog handler to accept simple alert
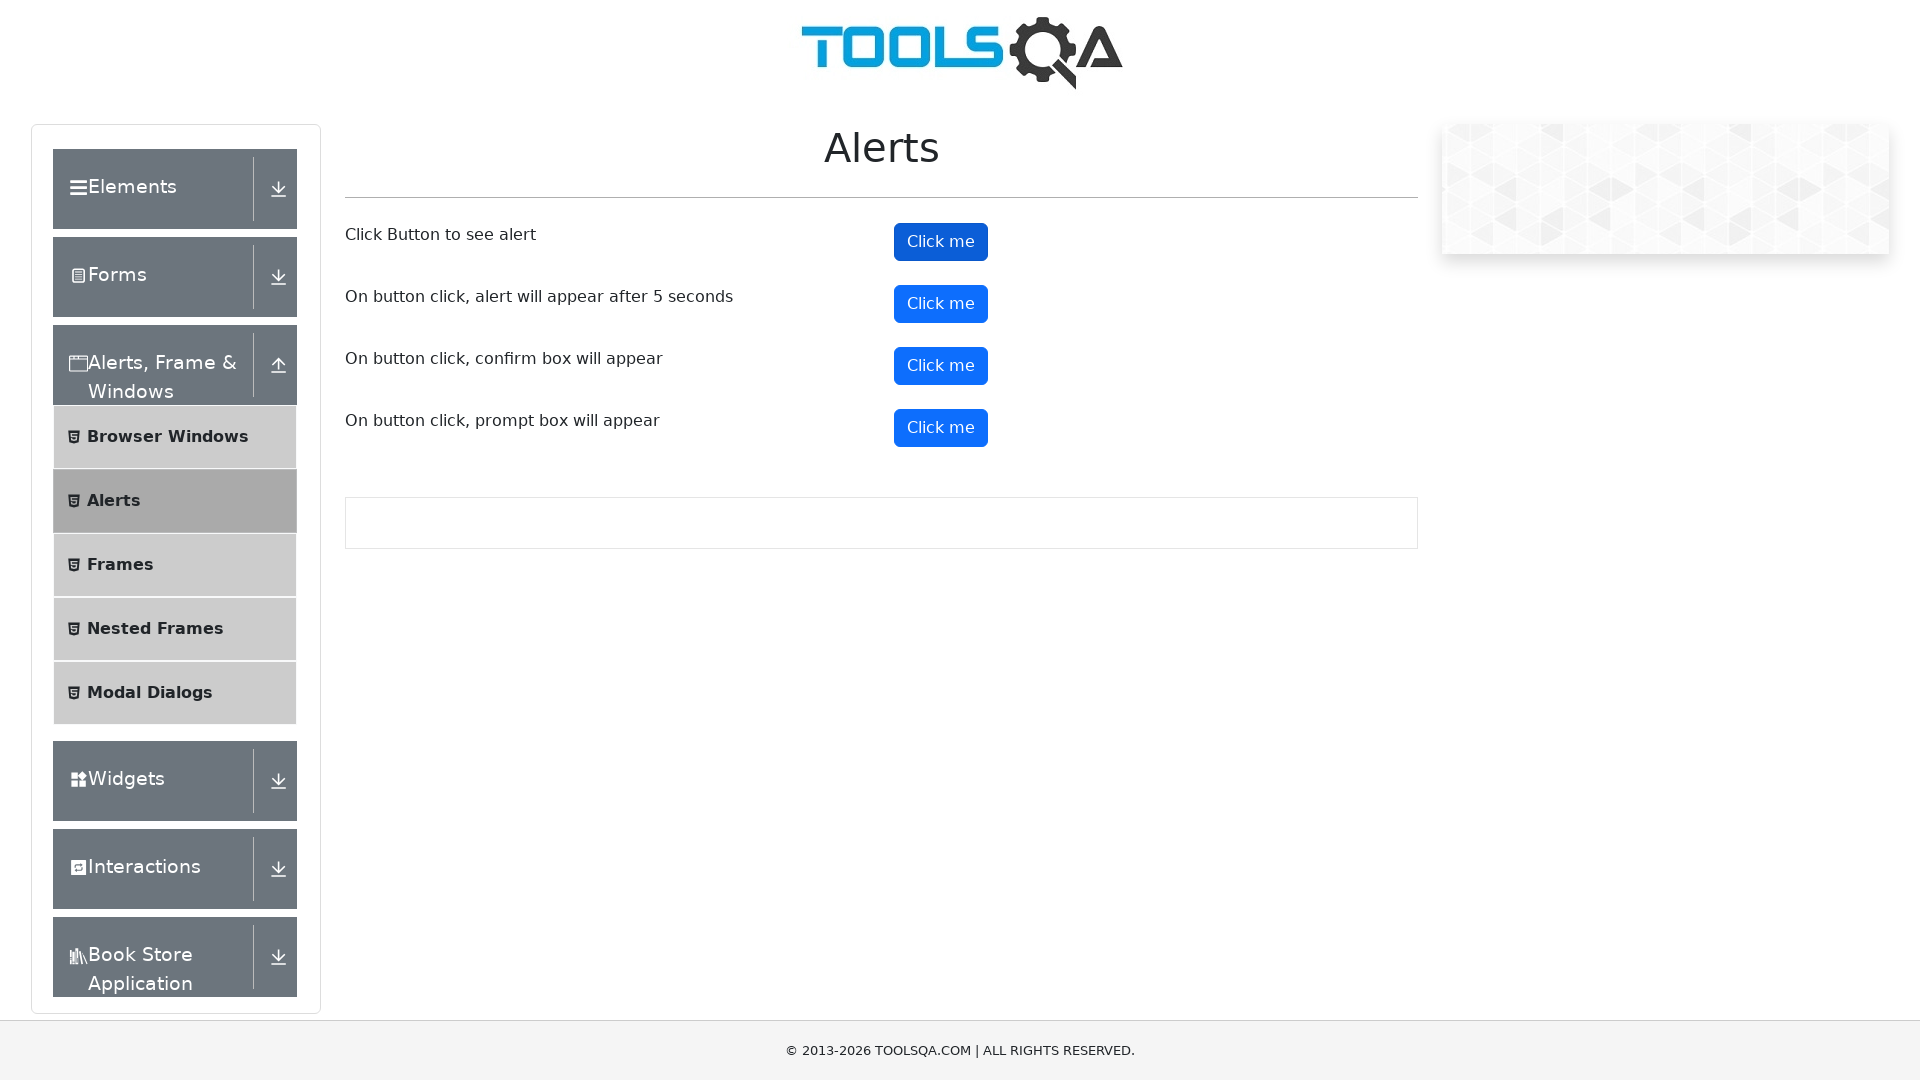

Waited 2 seconds after simple alert
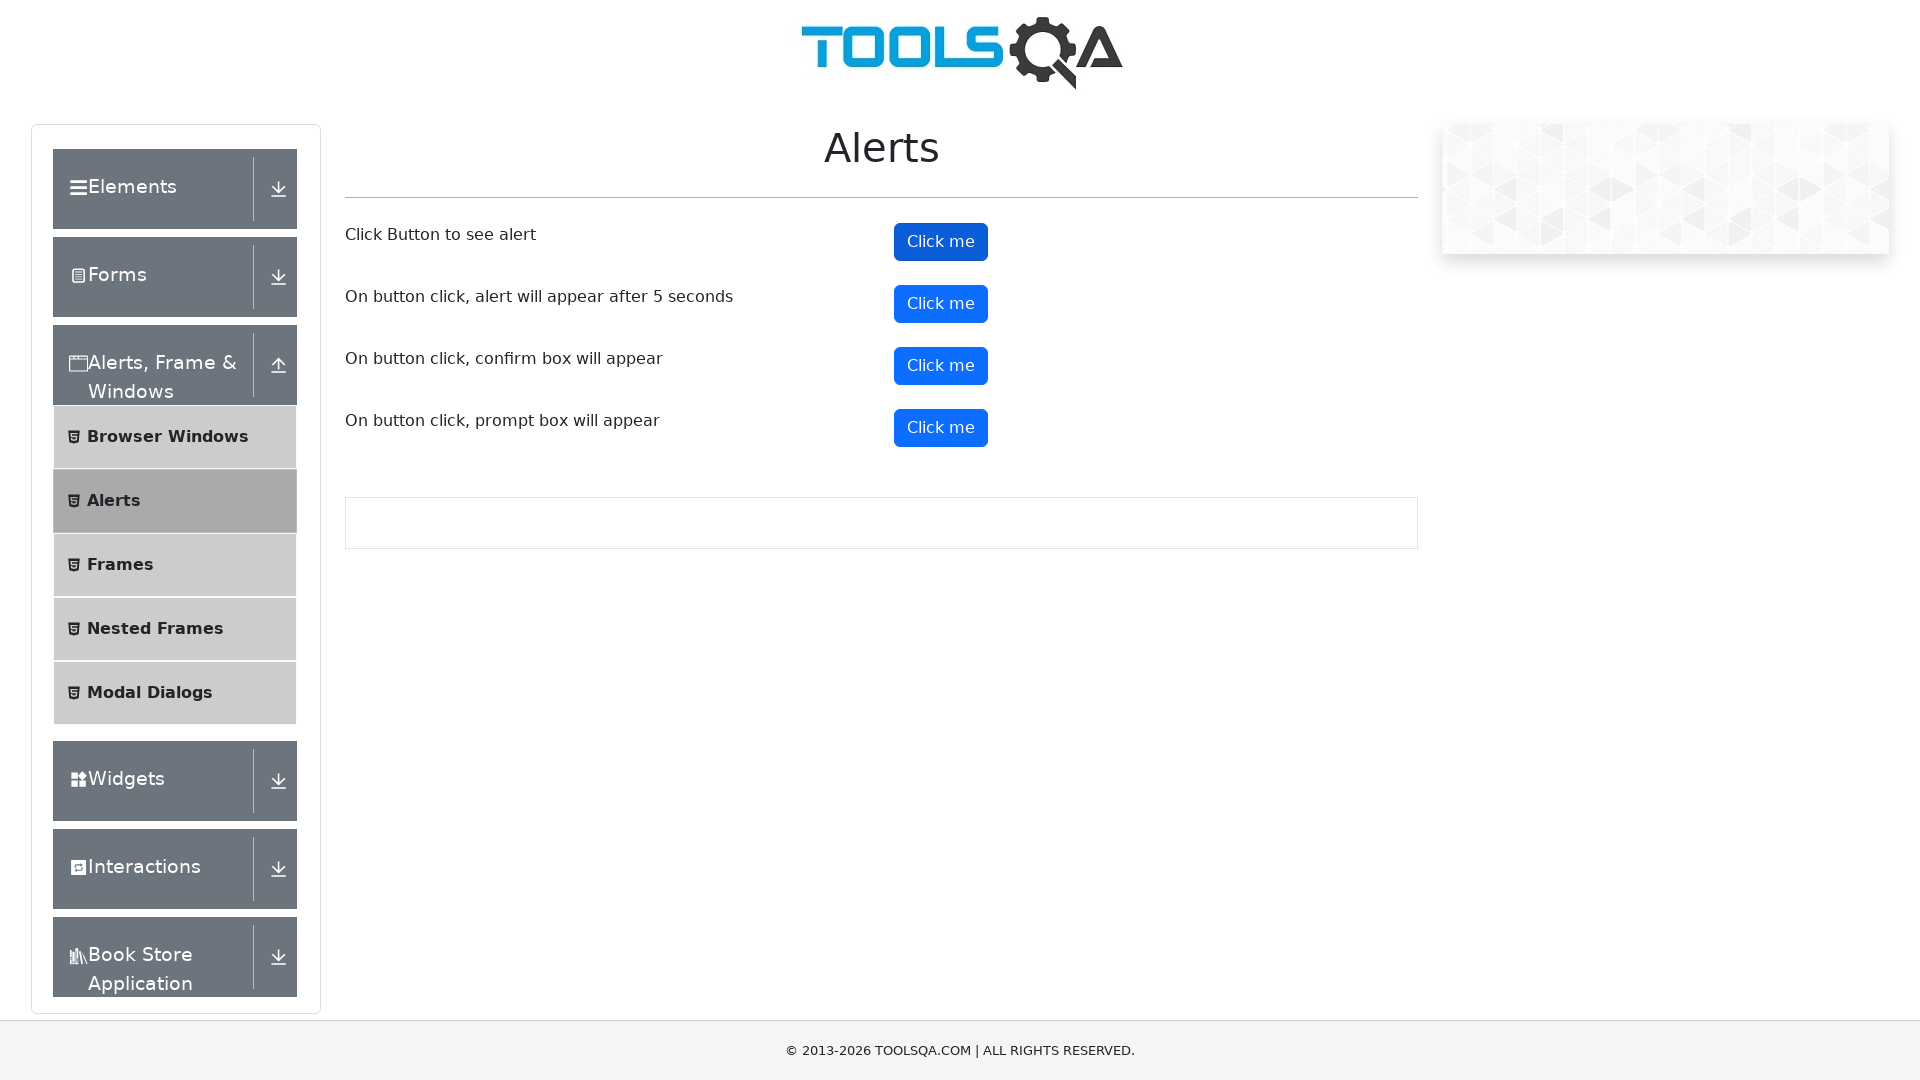

Registered handler for timed alert
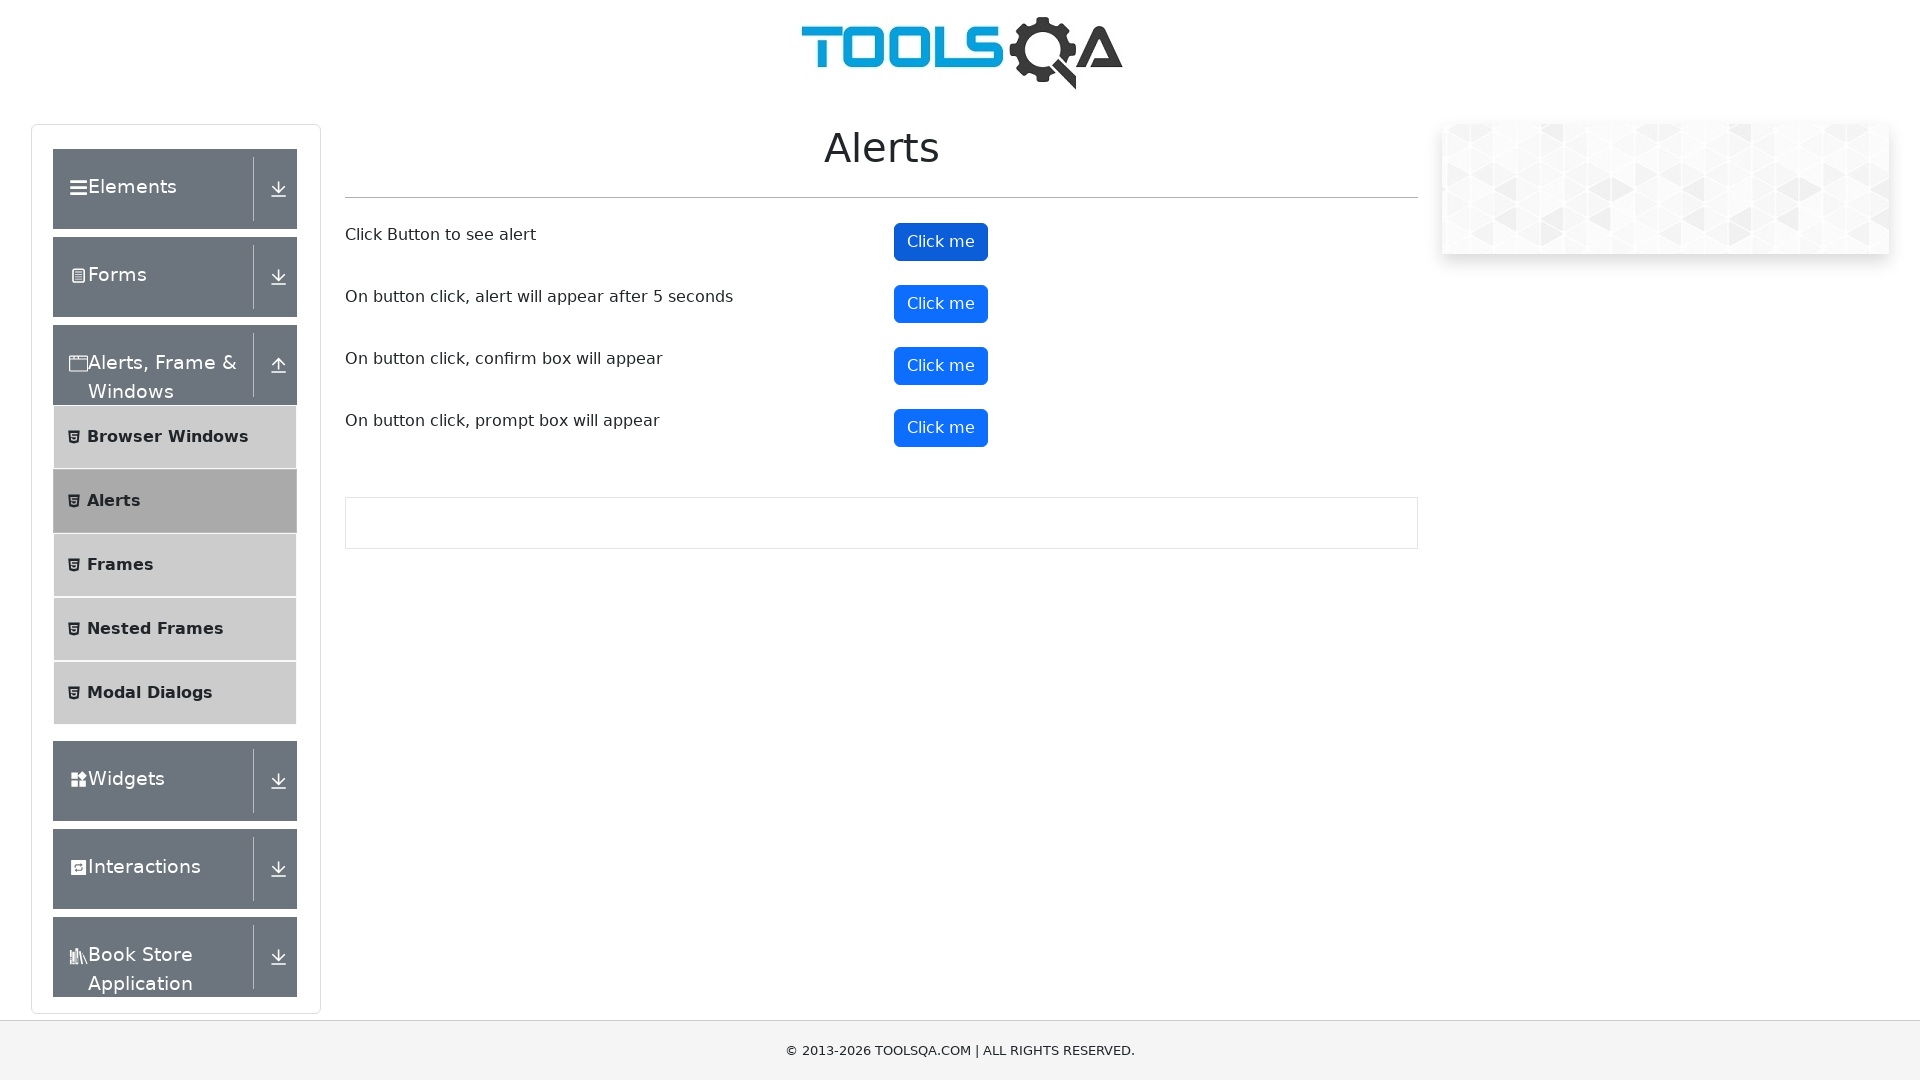

Clicked timed alert button at (941, 304) on #timerAlertButton
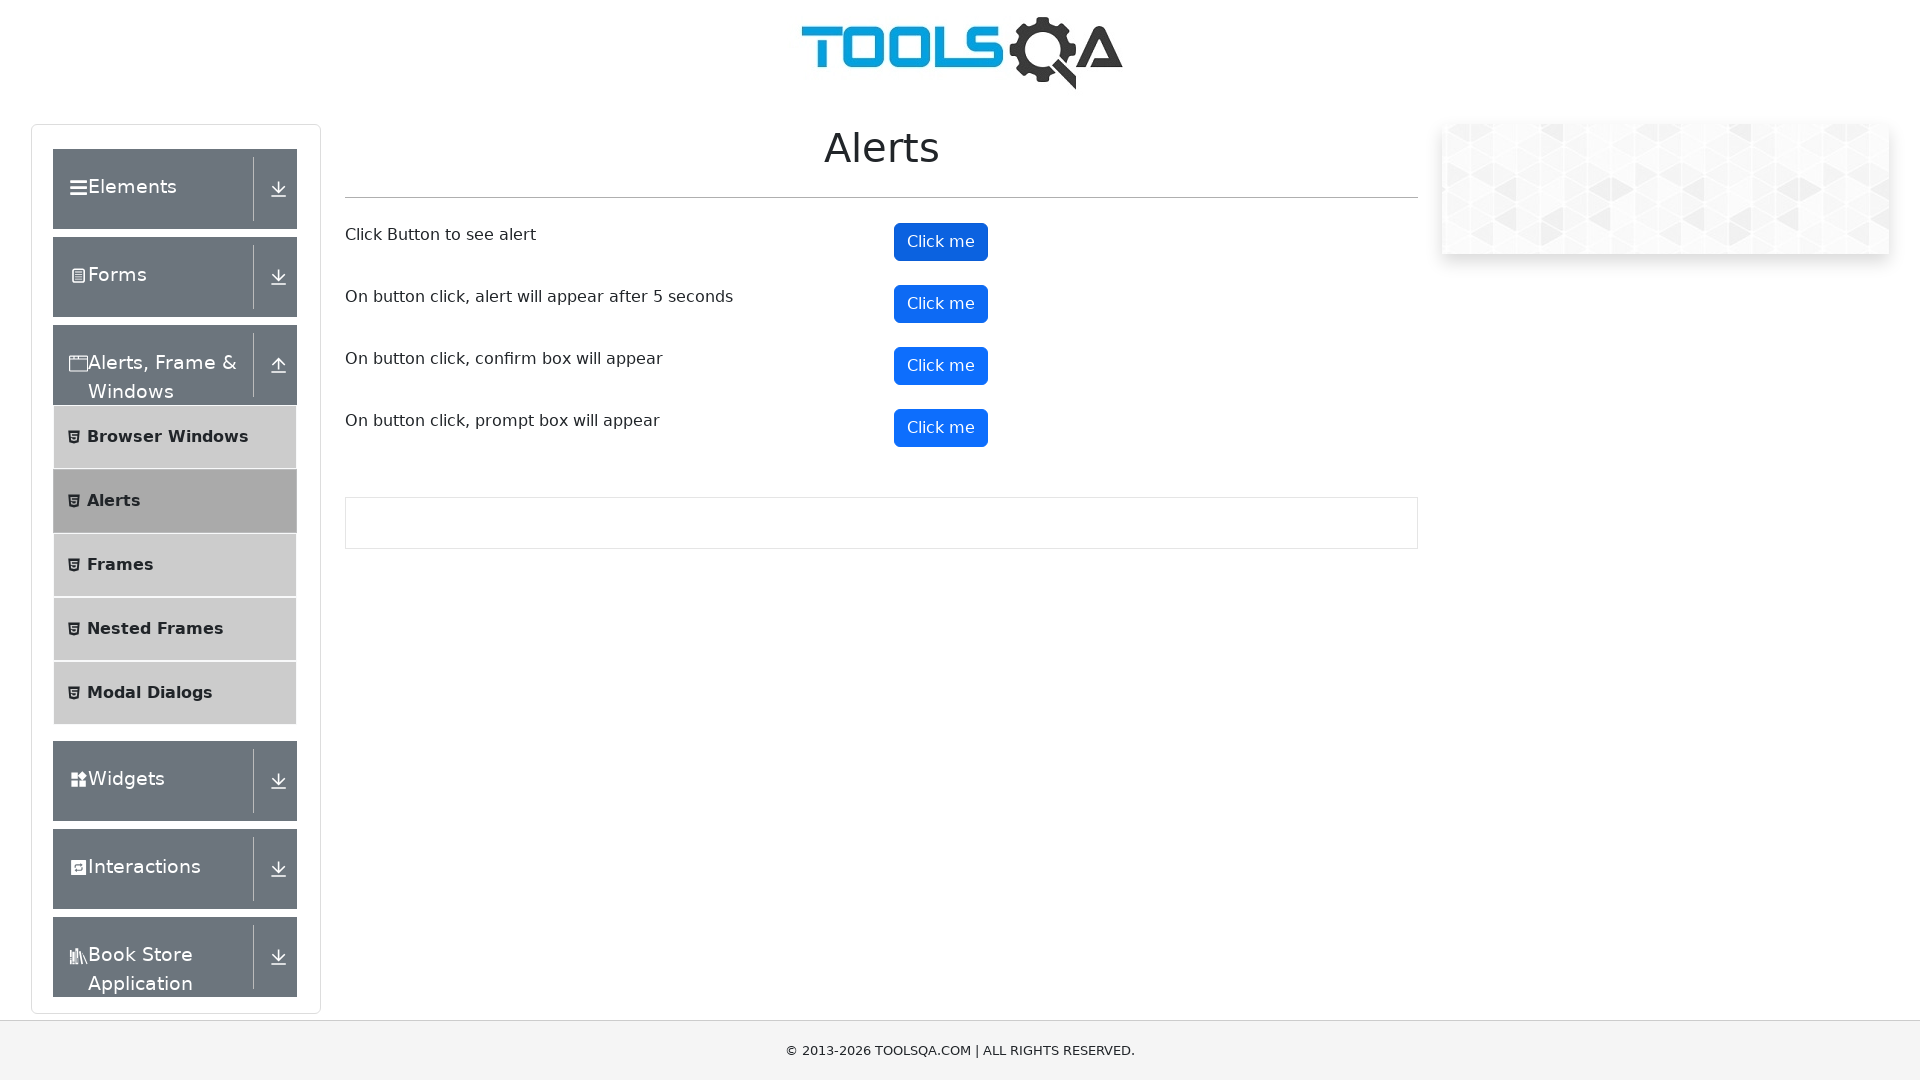

Waited 6 seconds for timed alert to appear and be accepted
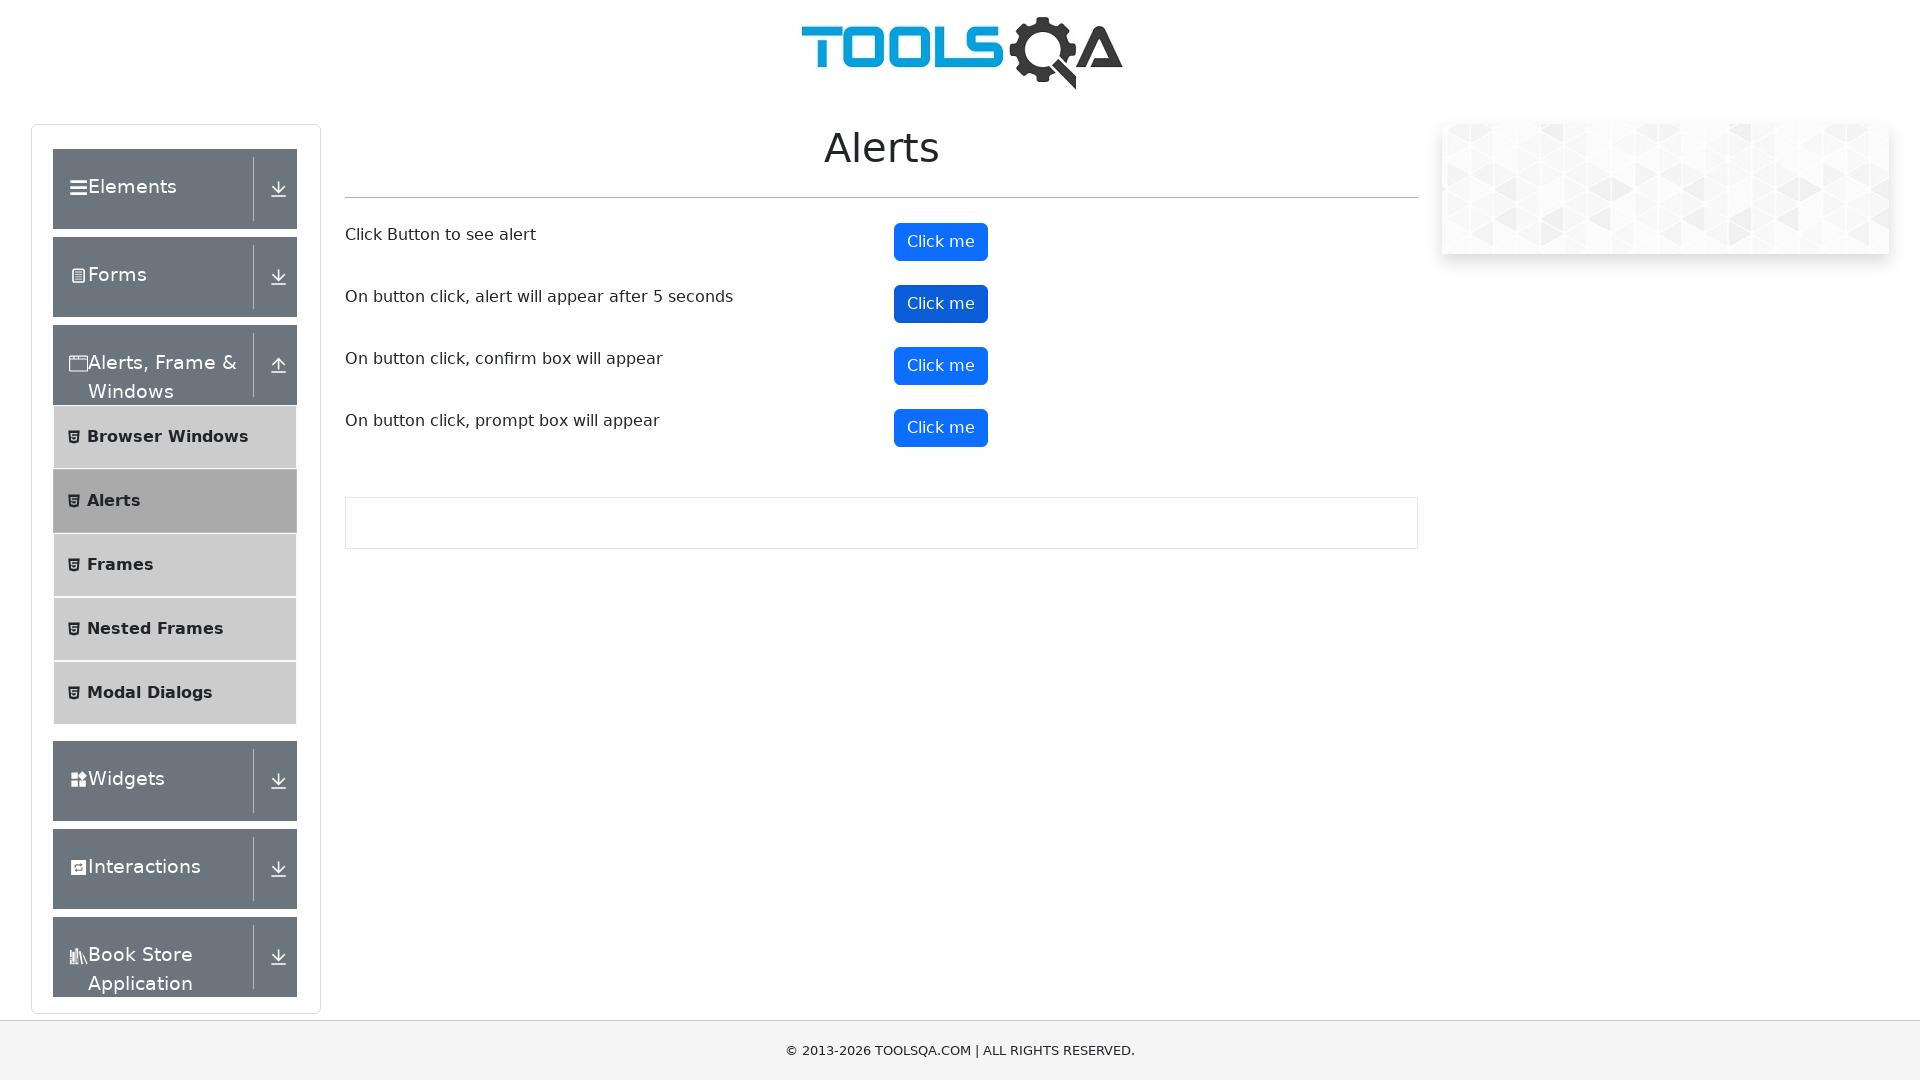

Registered handler for confirm dialog
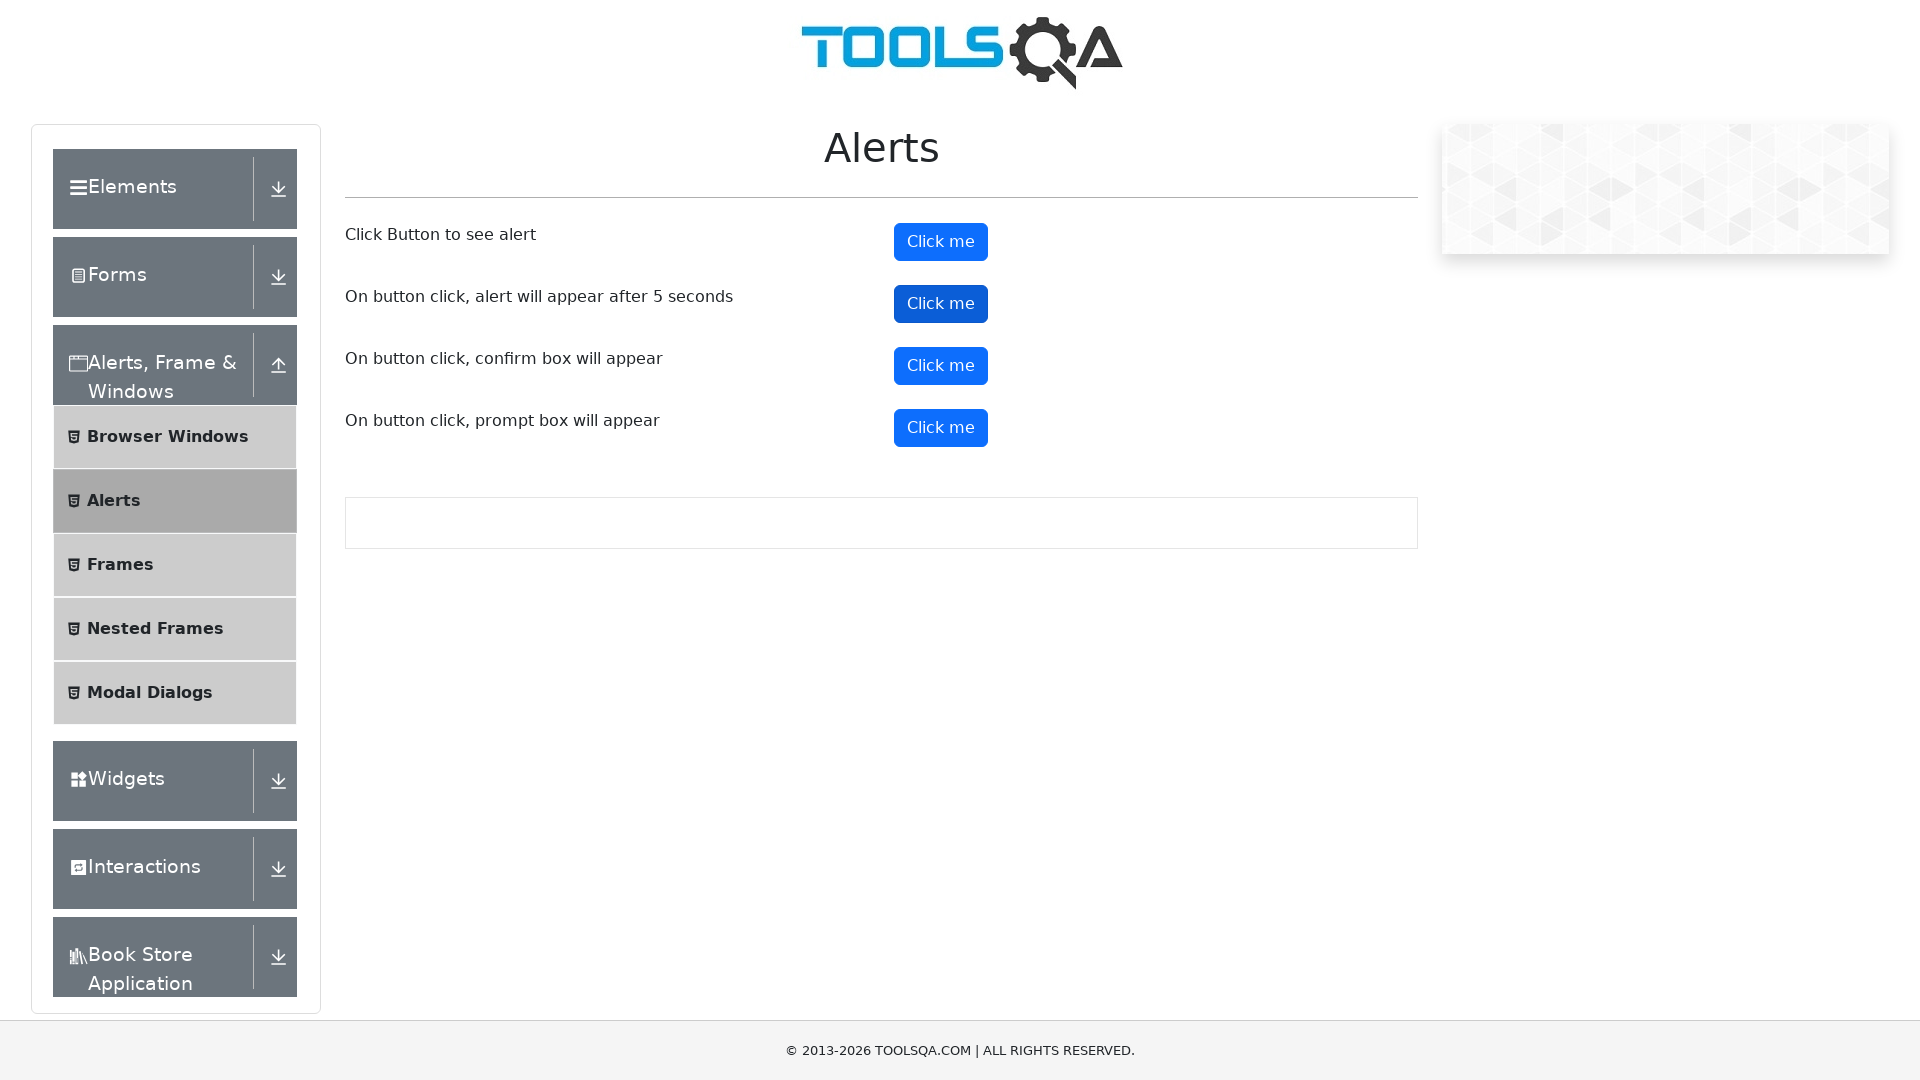

Clicked confirm button at (941, 366) on #confirmButton
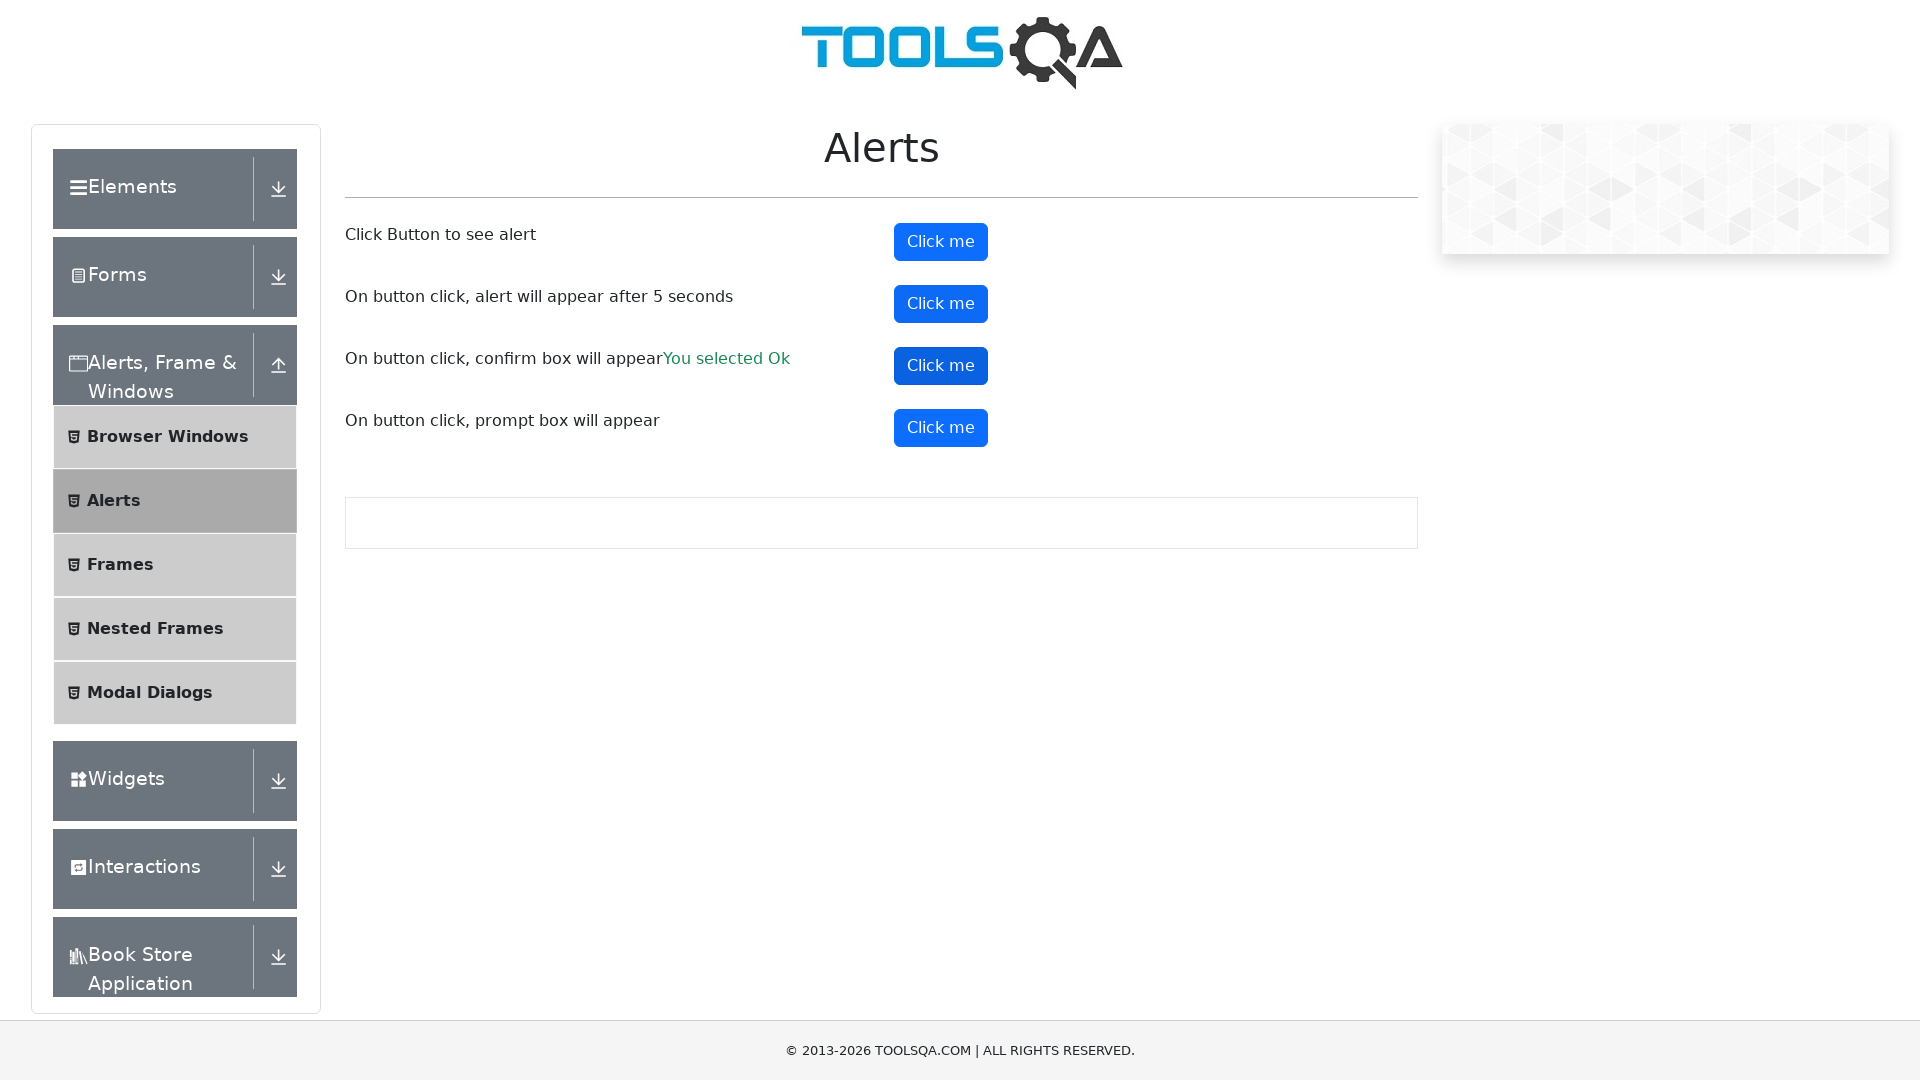

Waited 2 seconds after confirm dialog
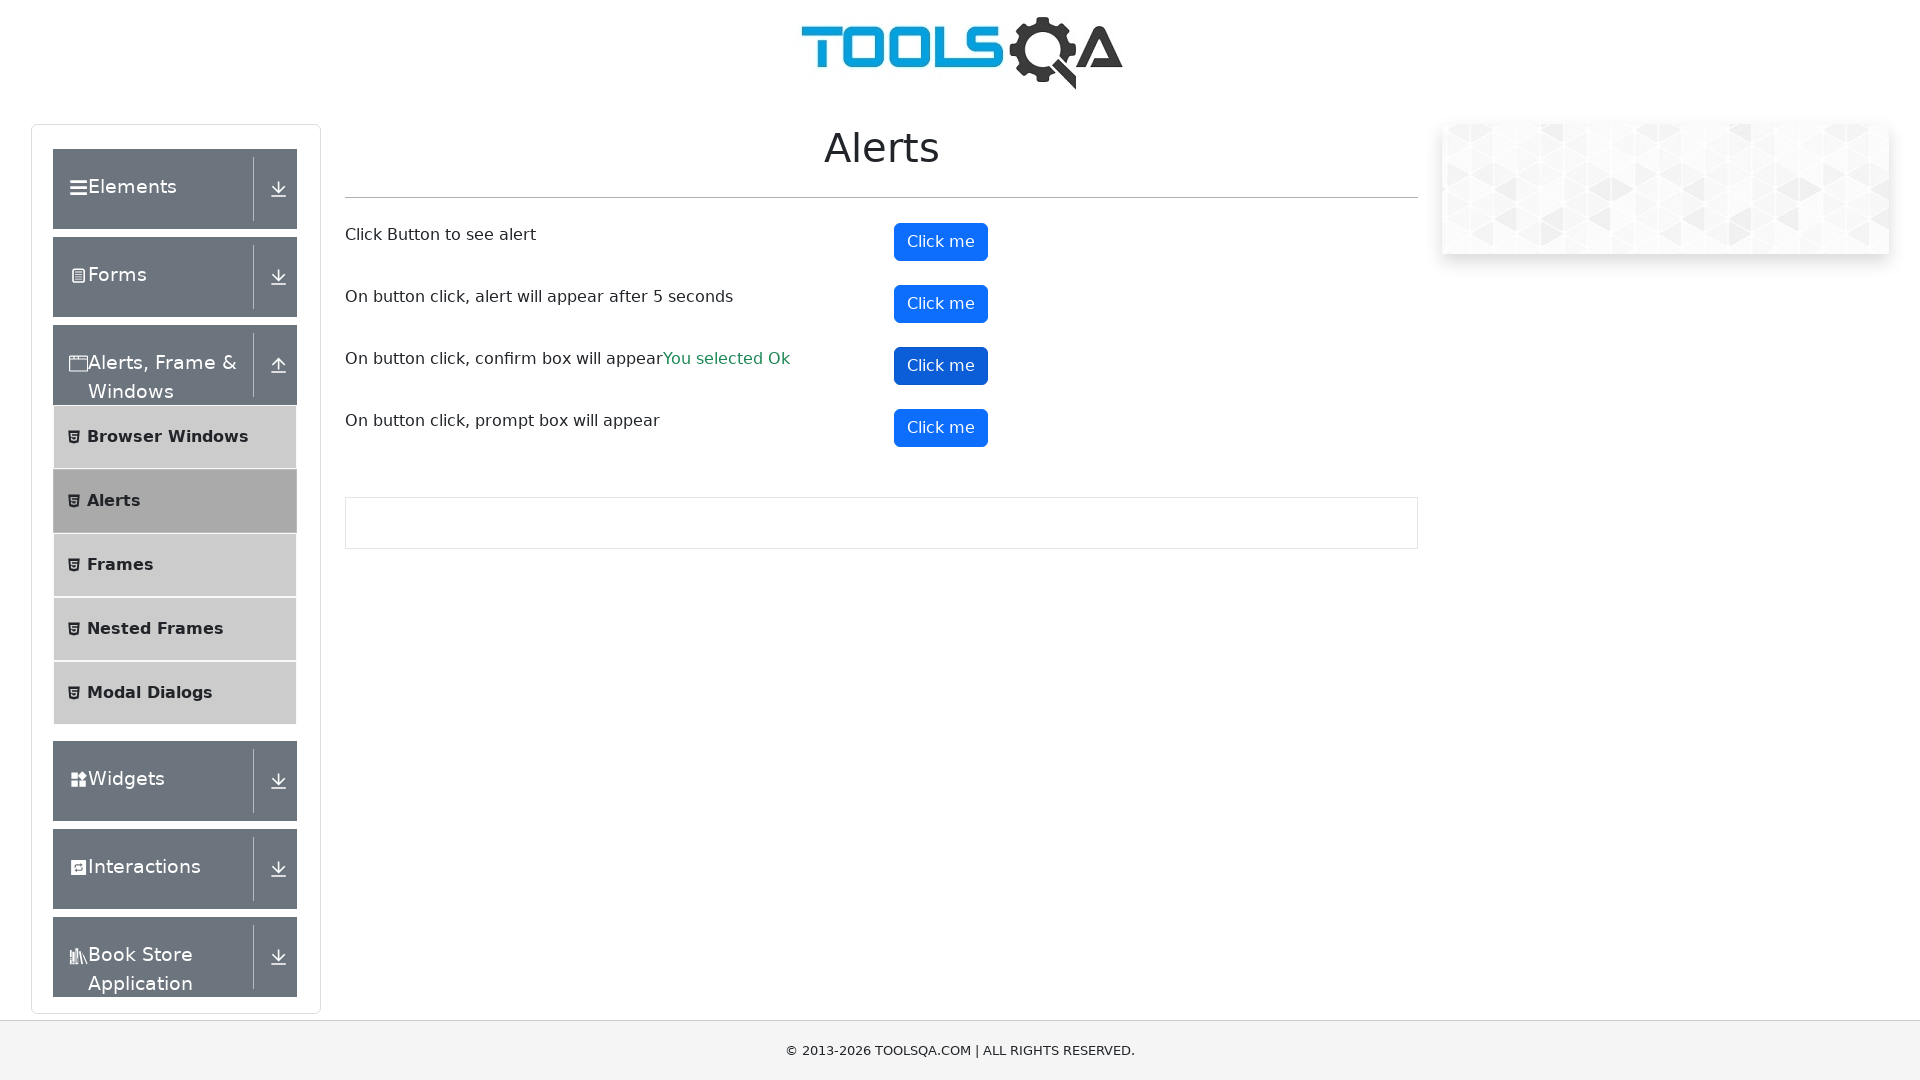

Registered handler for prompt dialog
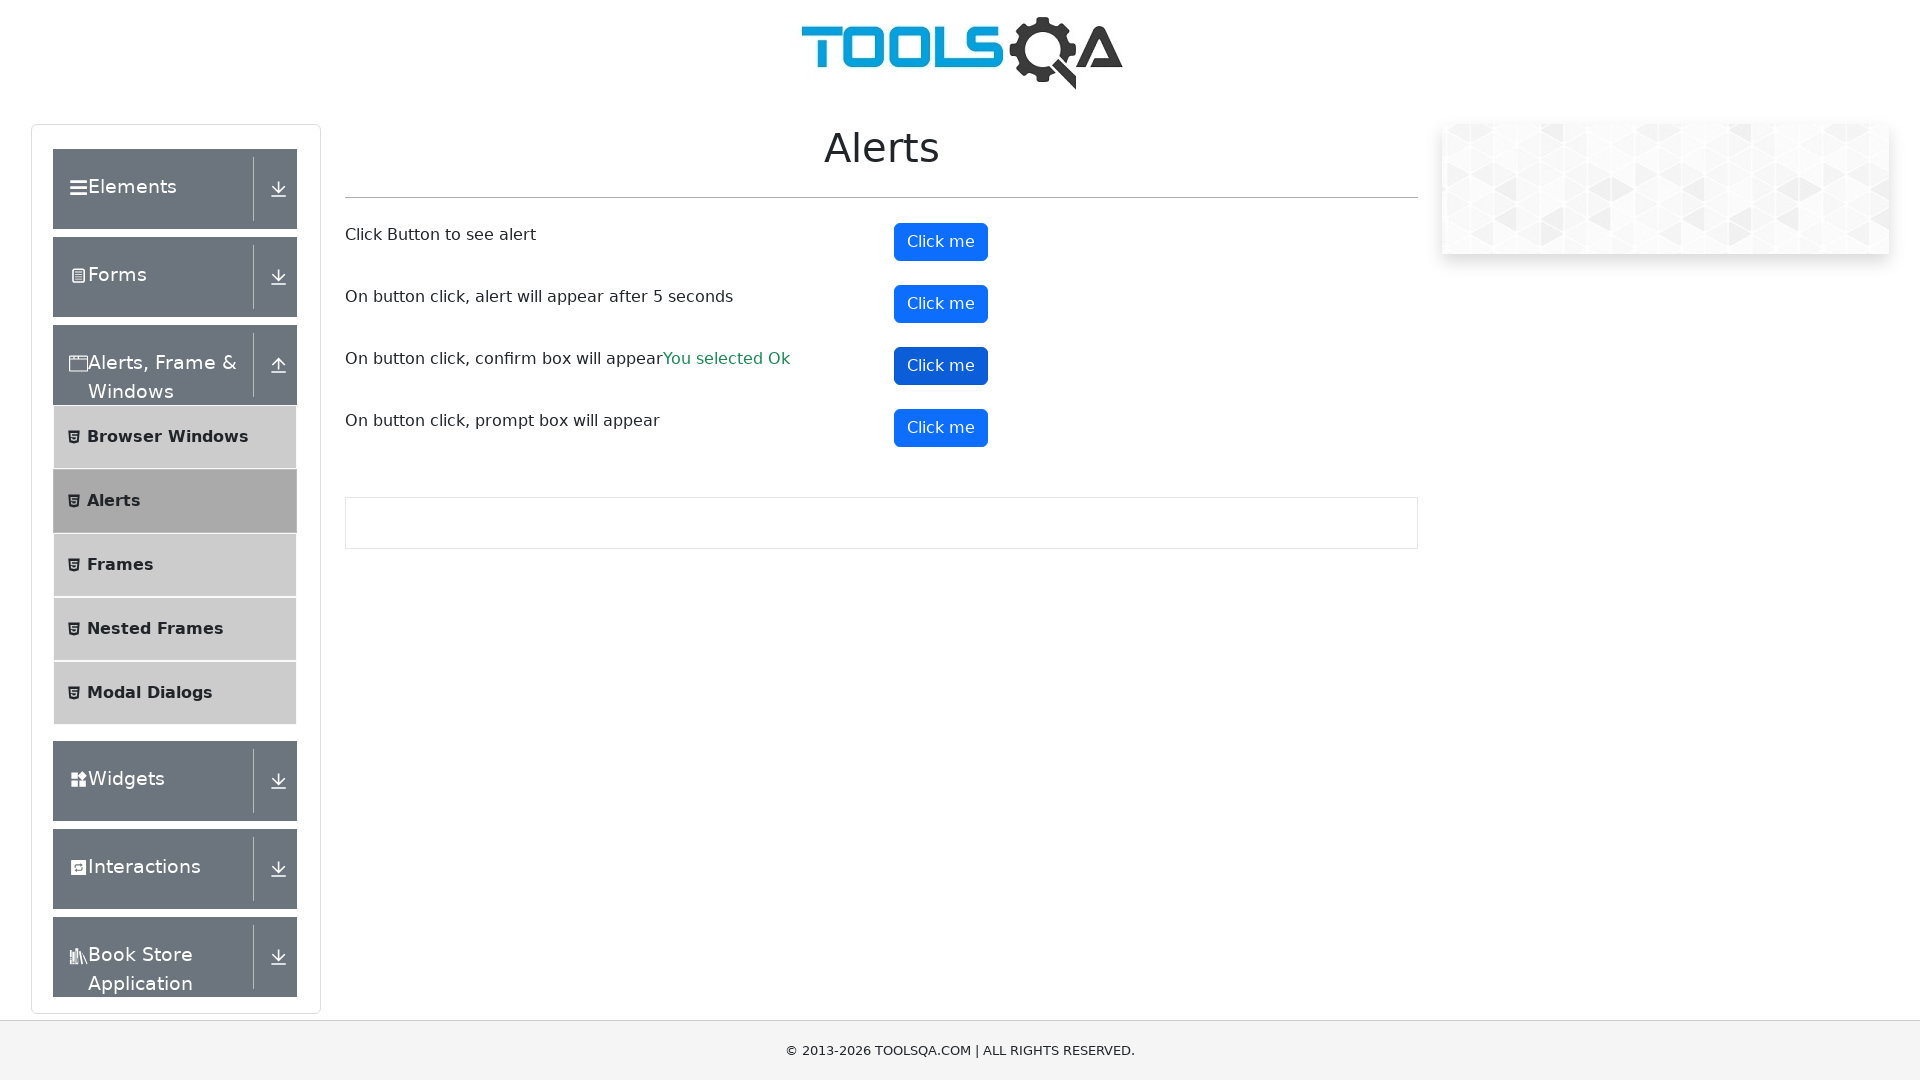

Clicked prompt button at (941, 428) on #promtButton
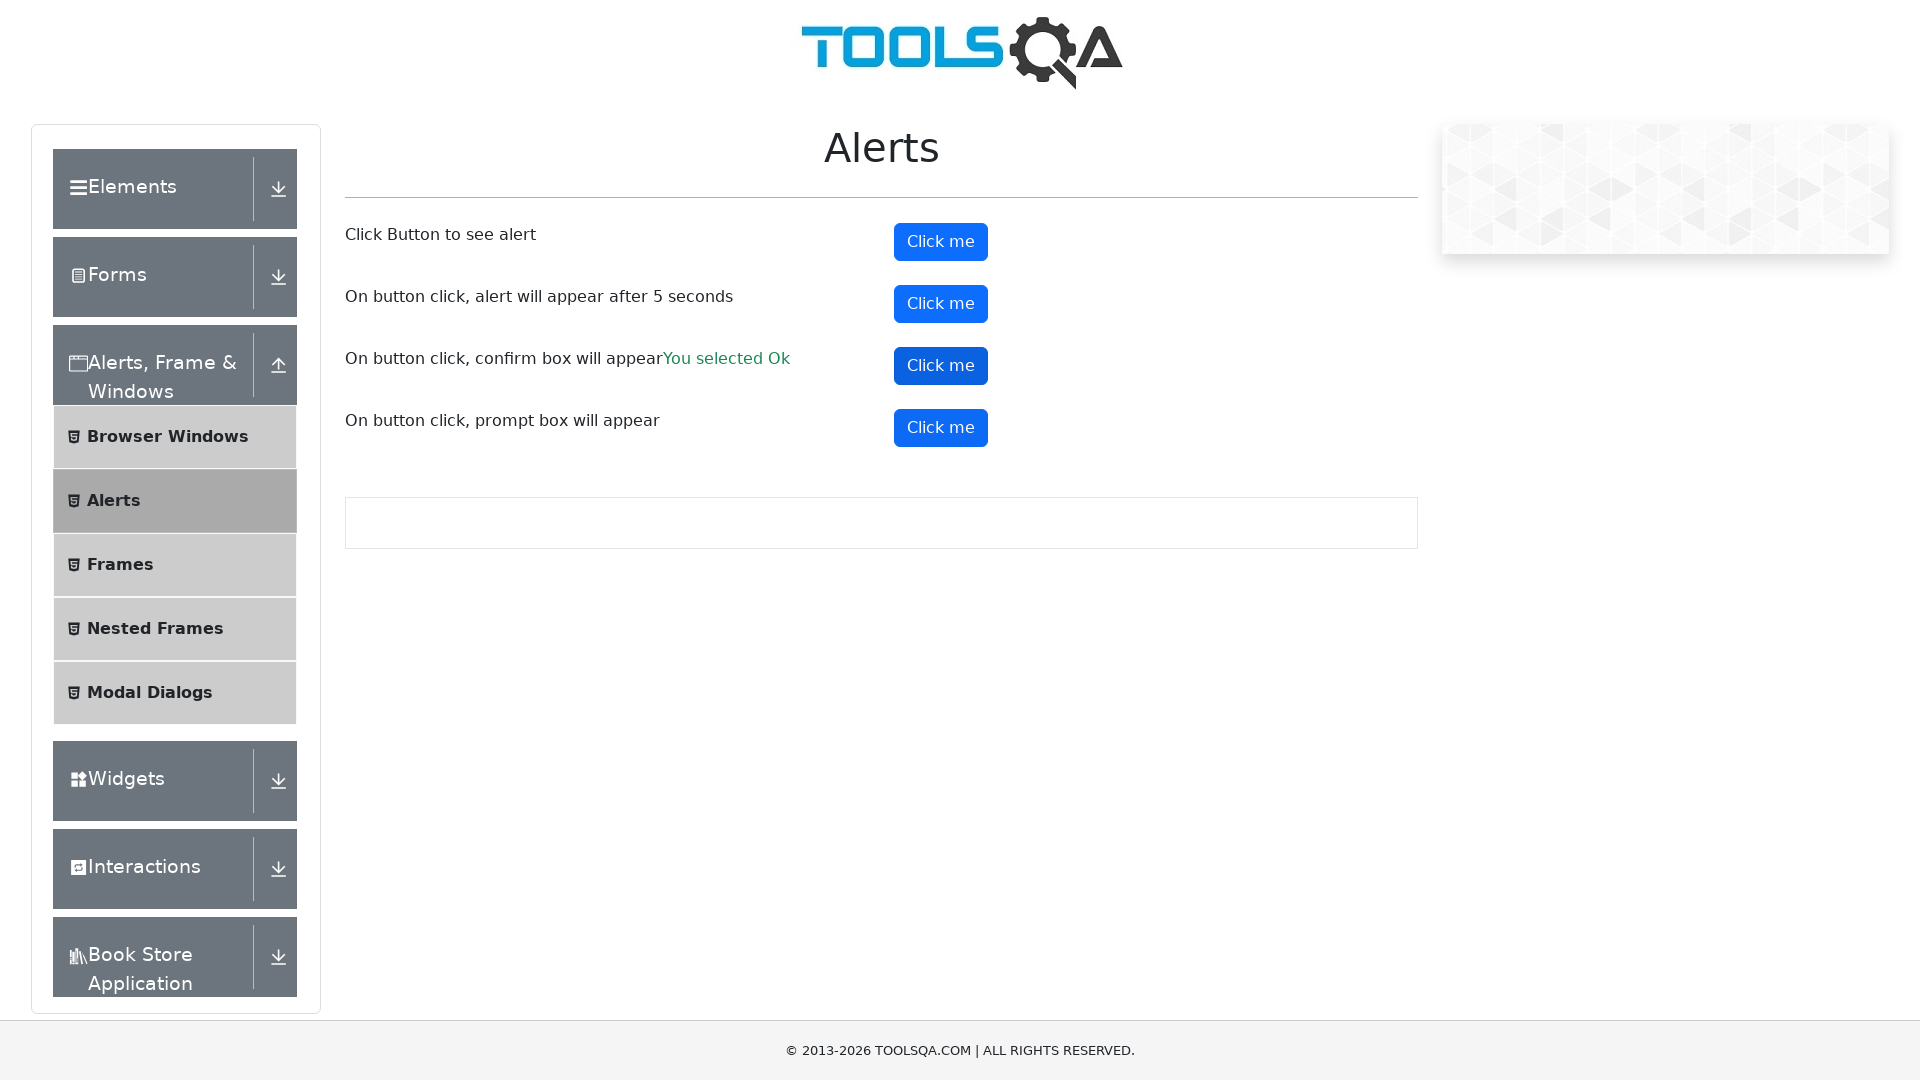

Waited 2 seconds after entering 'Harry' in prompt dialog
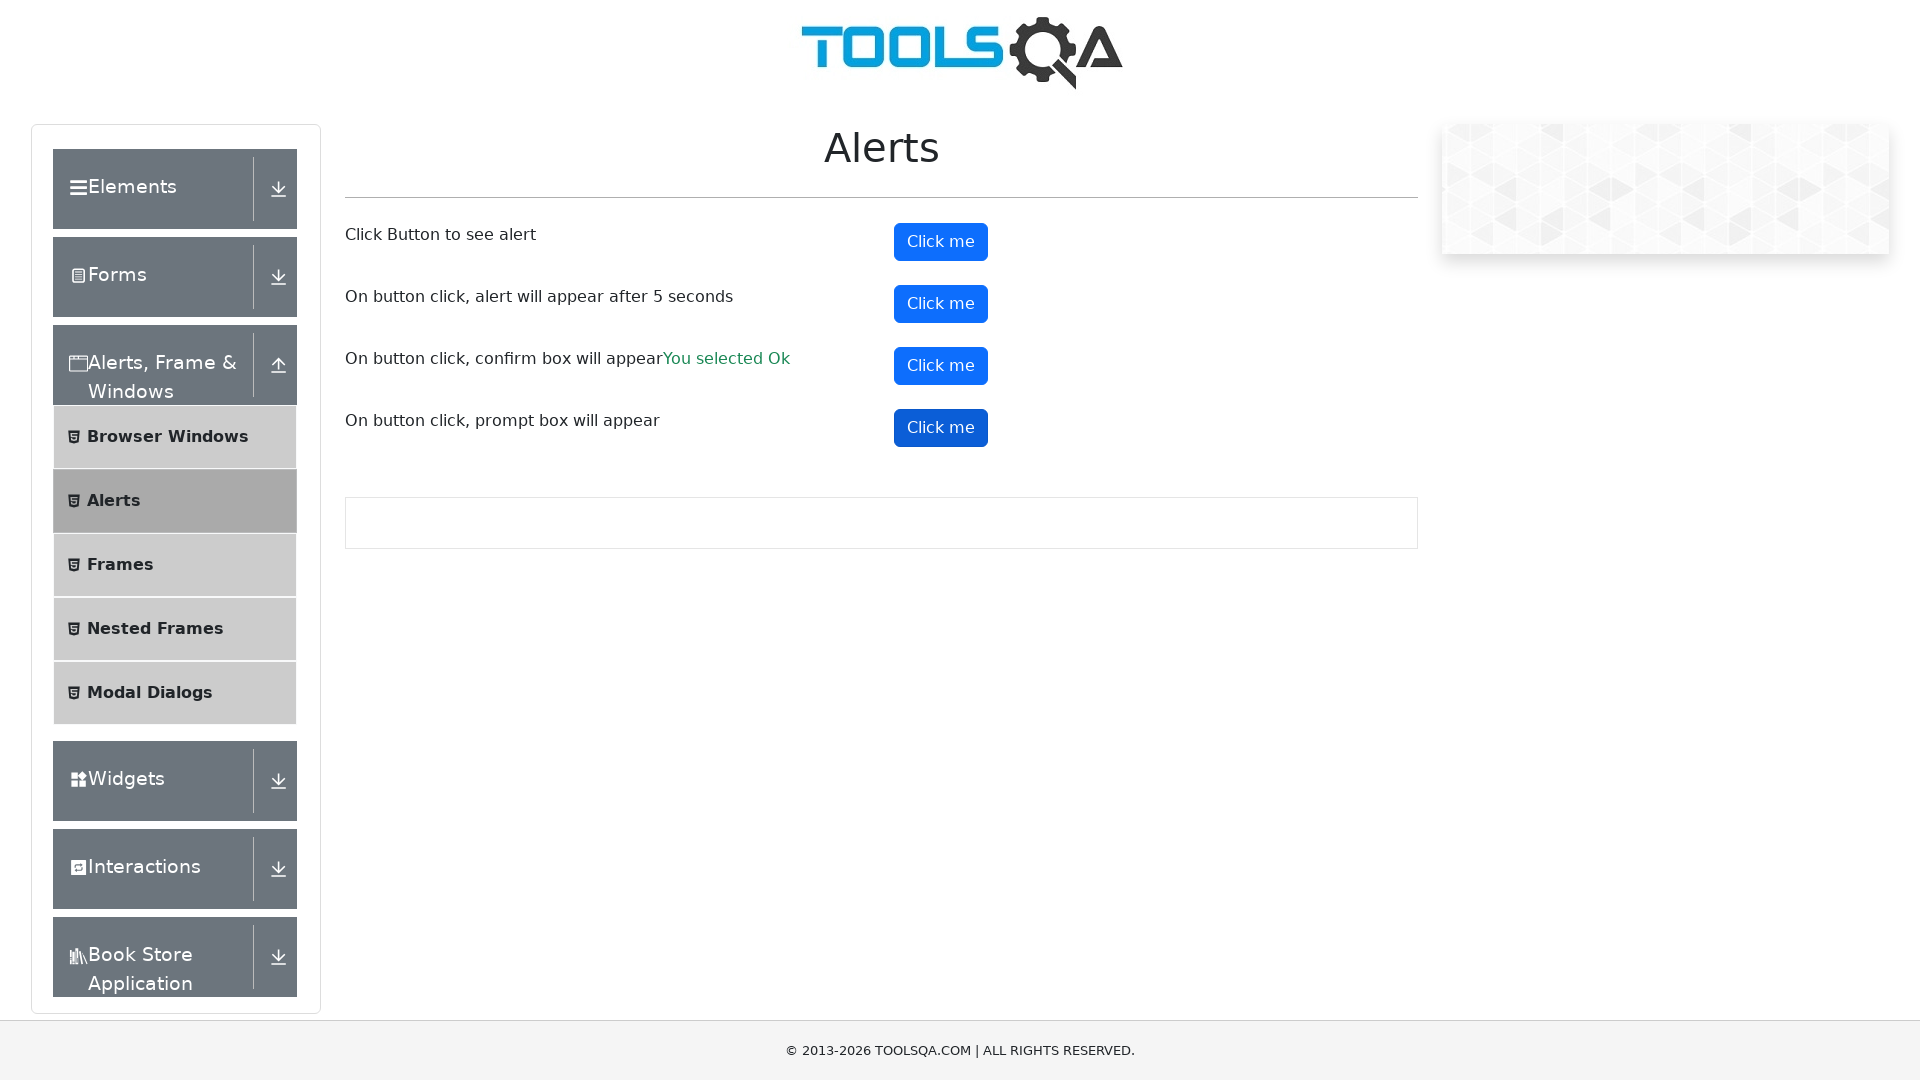

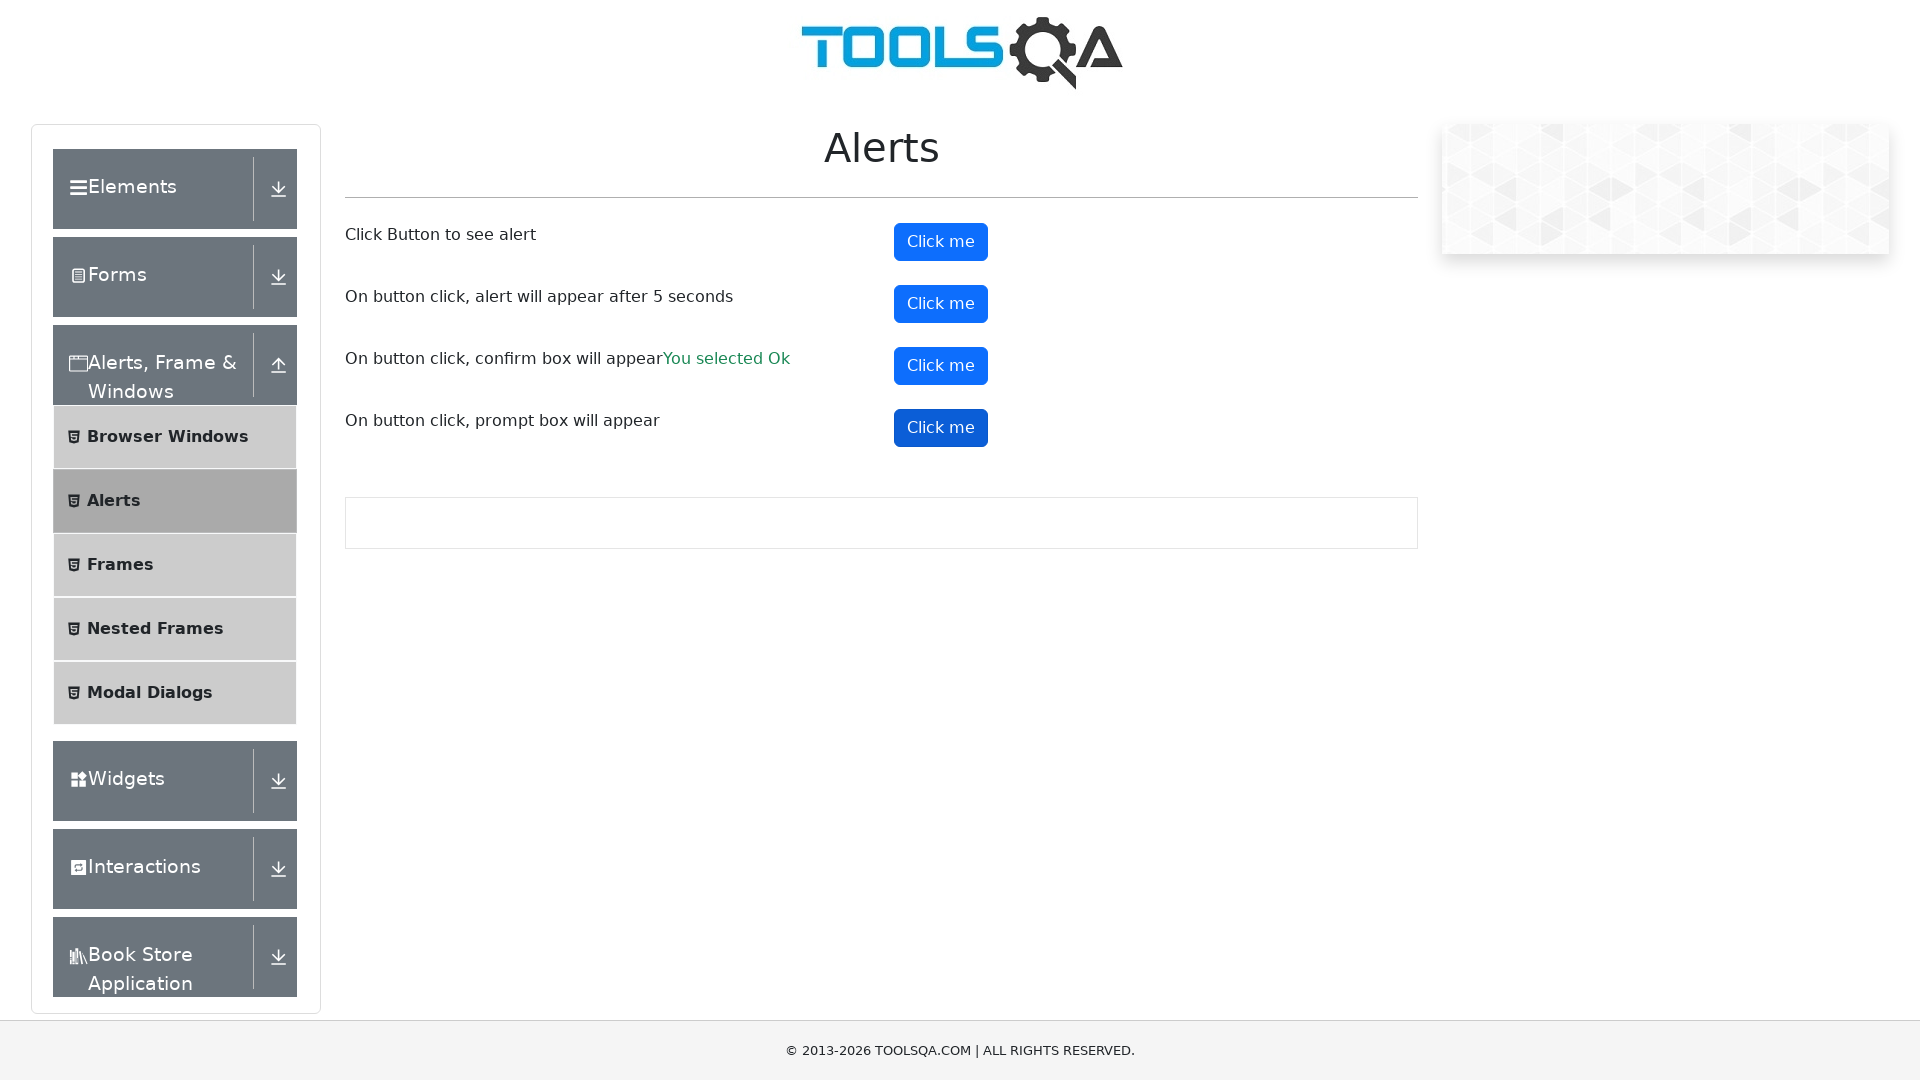